Tests custom checkbox/radio on Google Forms by verifying initial unchecked state, clicking the option, and verifying it becomes checked

Starting URL: https://docs.google.com/forms/d/e/1FAIpQLSfiypnd69zhuDkjKgqvpID9kwO29UCzeCVrGGtbNPZXQok0jA/viewform

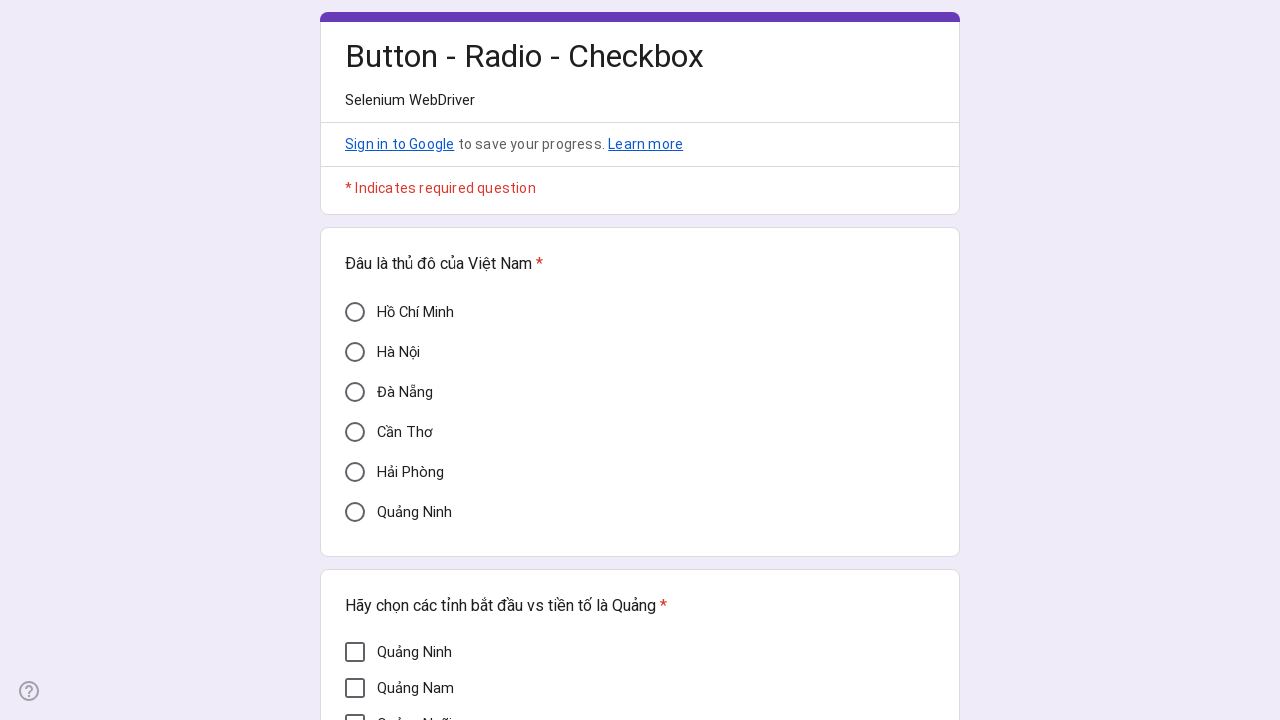

Waited for 'Cần Thơ' option to be present and unchecked
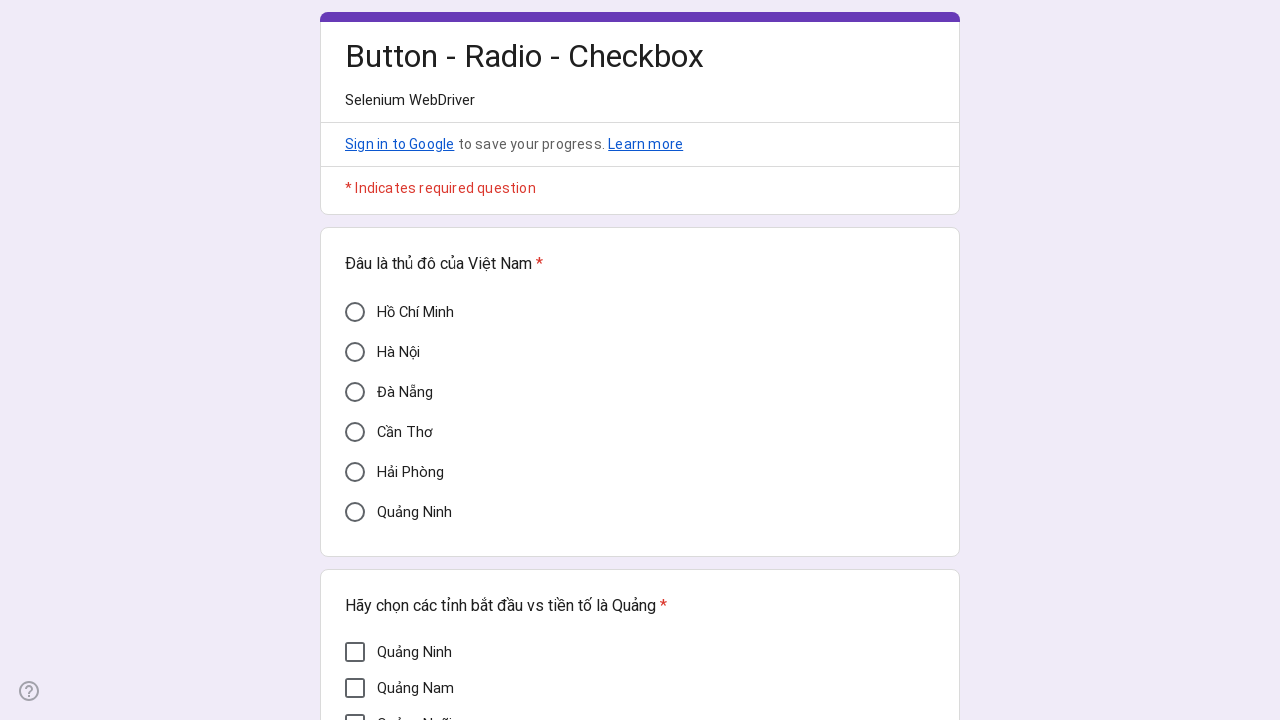

Verified 'Cần Thơ' option is initially unchecked
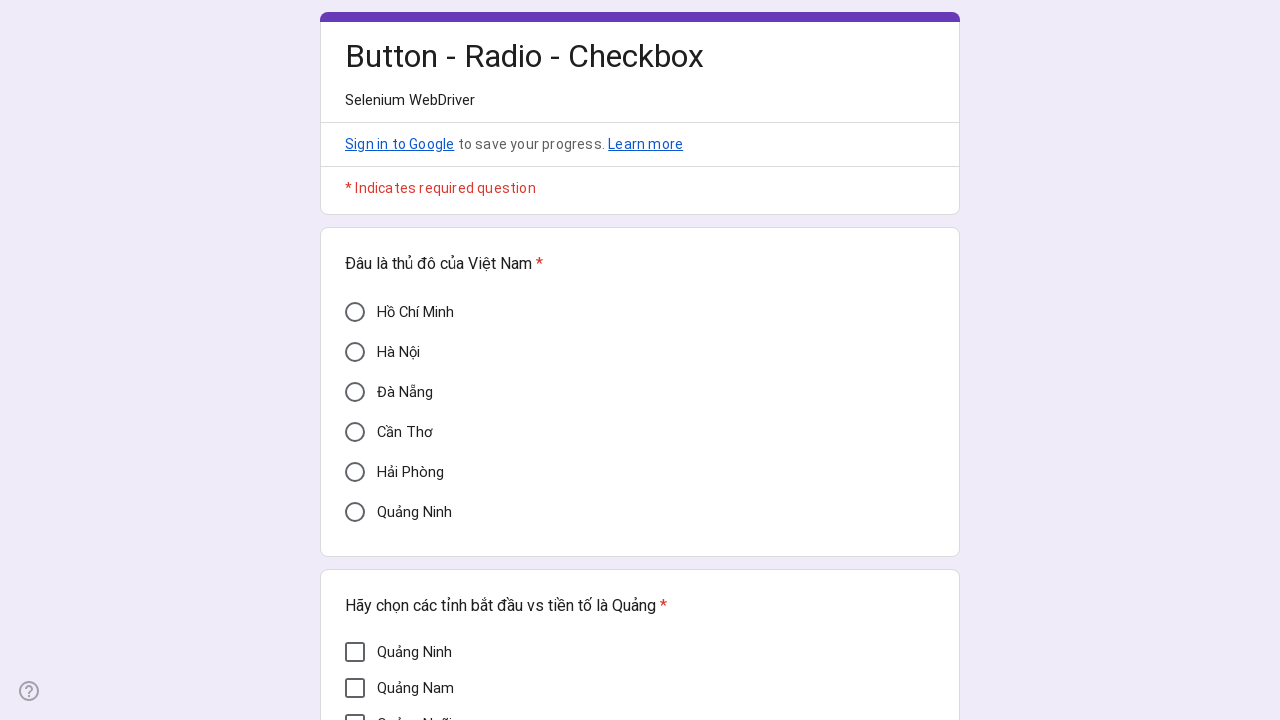

Clicked the 'Cần Thơ' checkbox option at (355, 432) on div[aria-label='Cần Thơ']
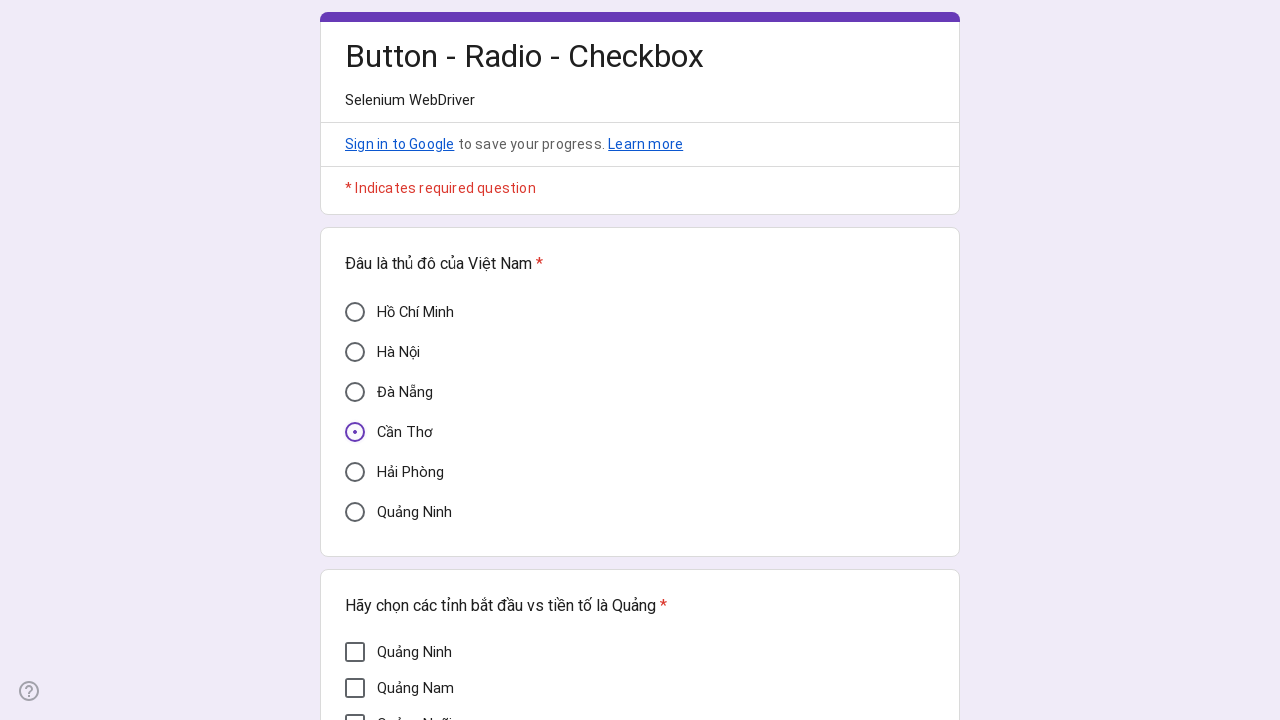

Waited 3 seconds for checkbox state to update
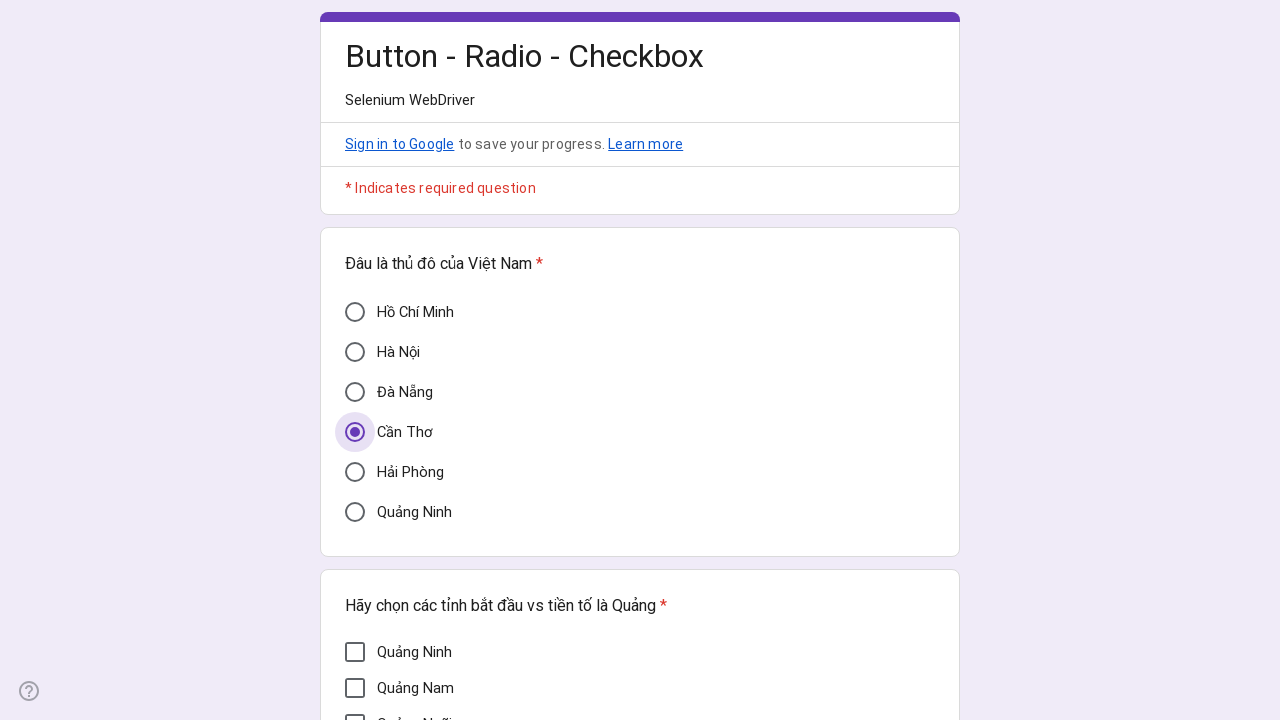

Verified 'Cần Thơ' option is now checked
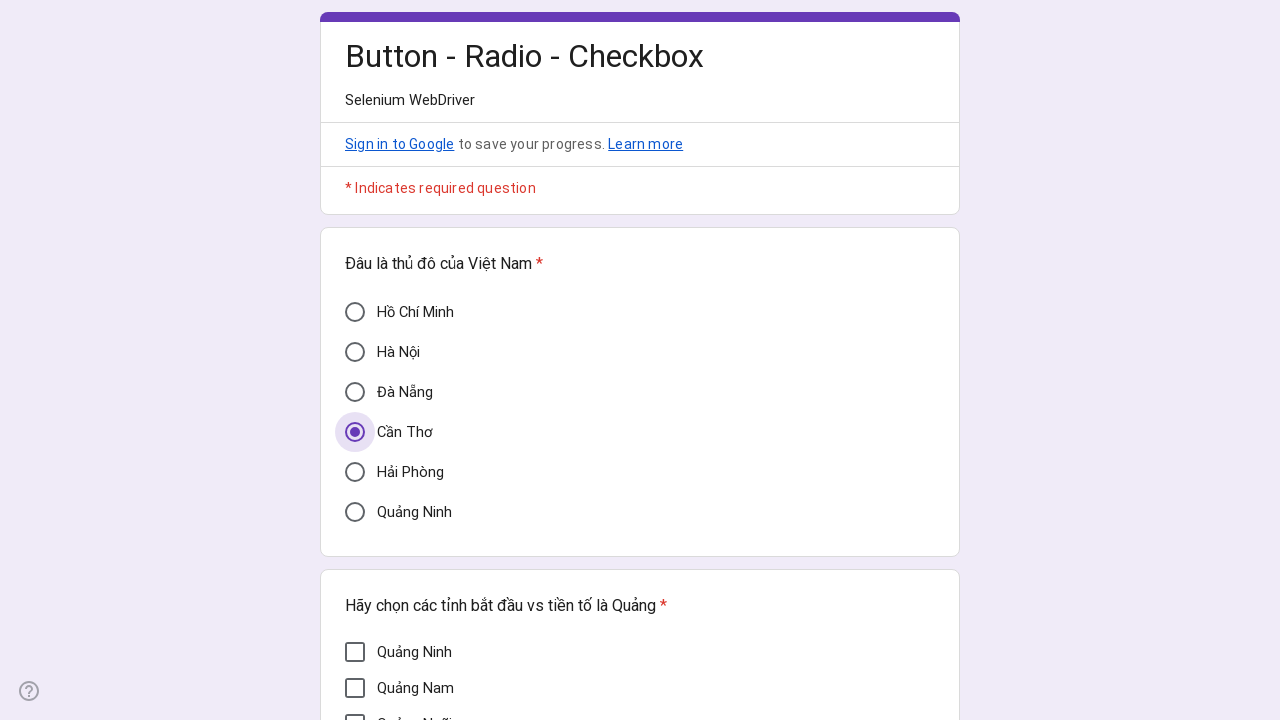

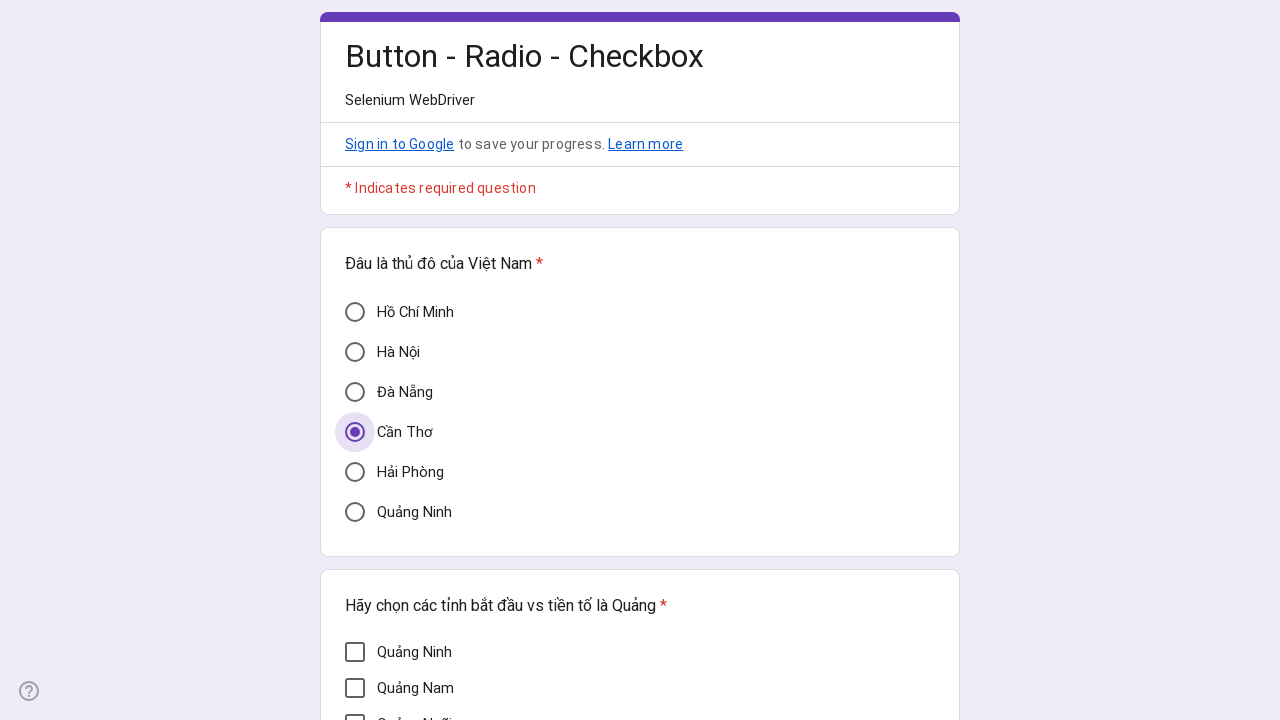